Tests enabling a disabled input field by removing the disabled attribute via JavaScript

Starting URL: https://play1.automationcamp.ir/forms.html

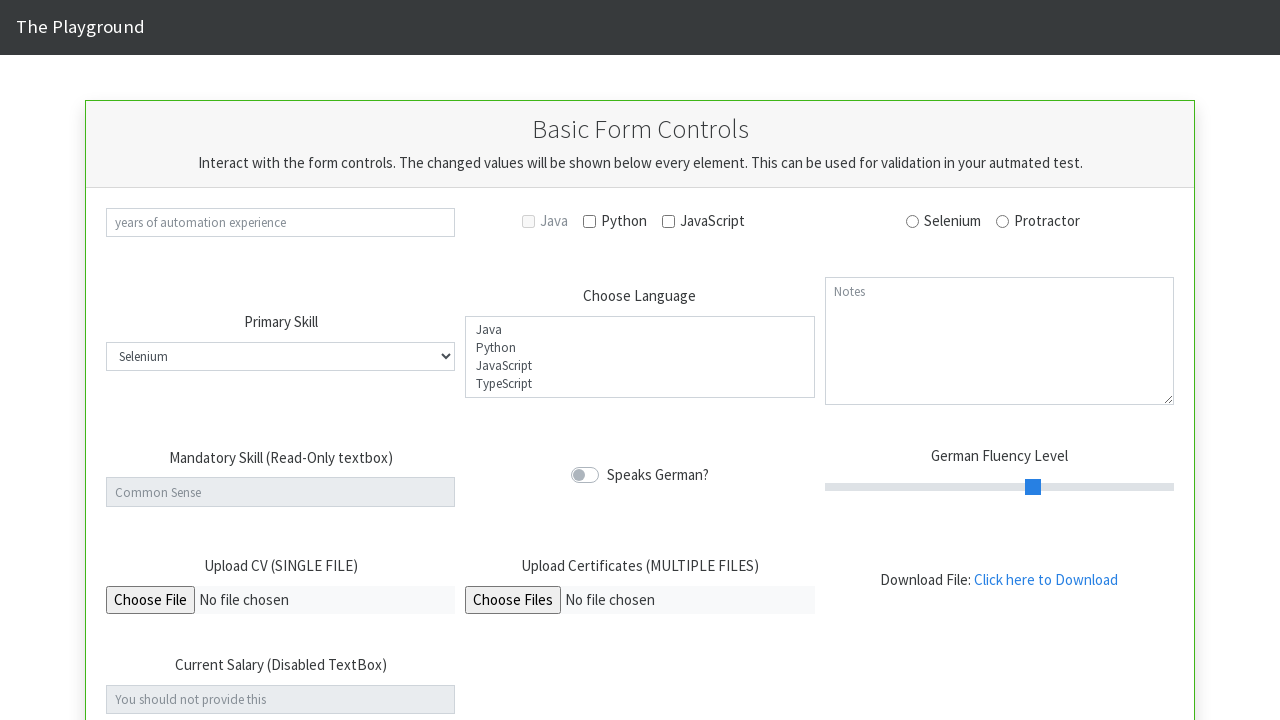

Verified salary field is disabled
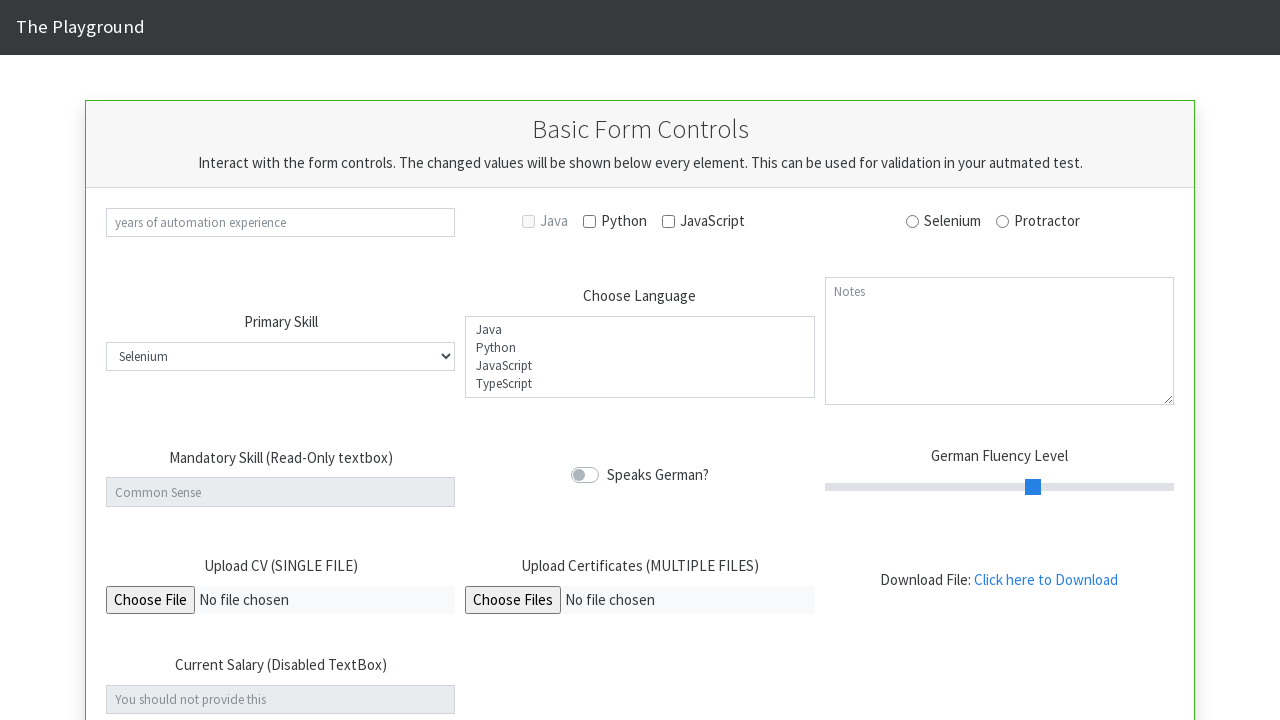

Removed disabled attribute from salary field via JavaScript
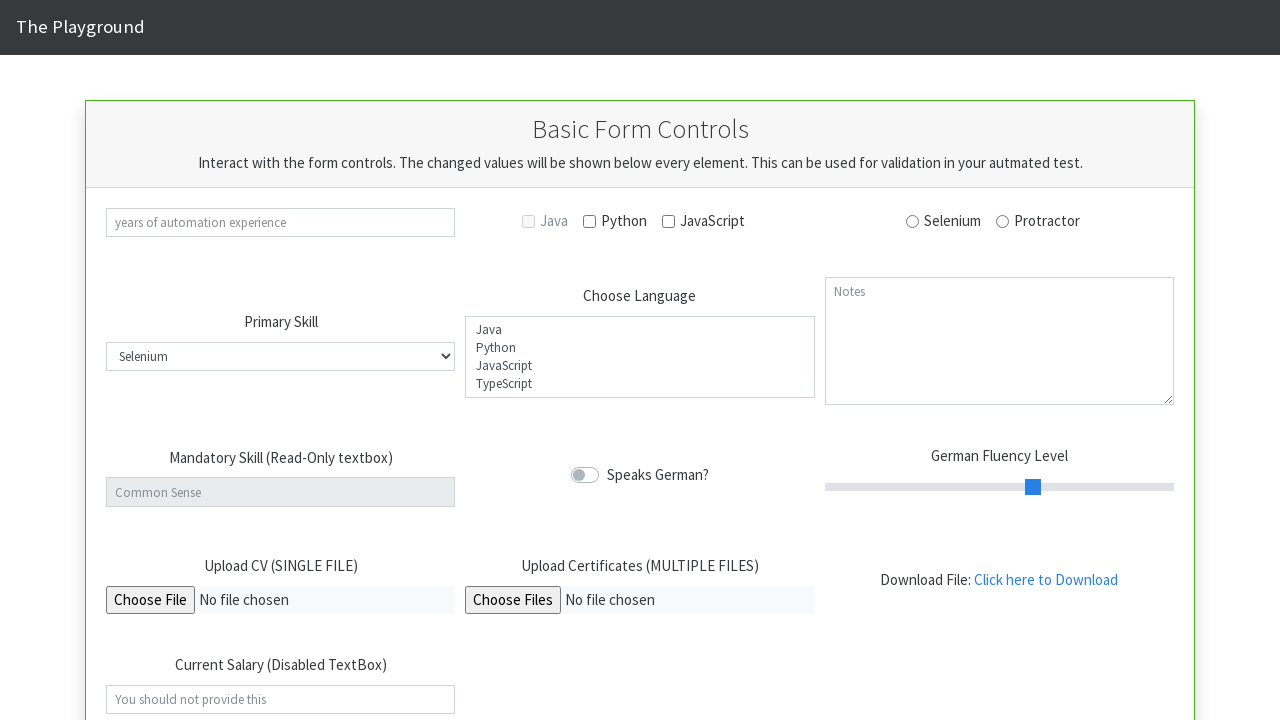

Verified salary field is now enabled
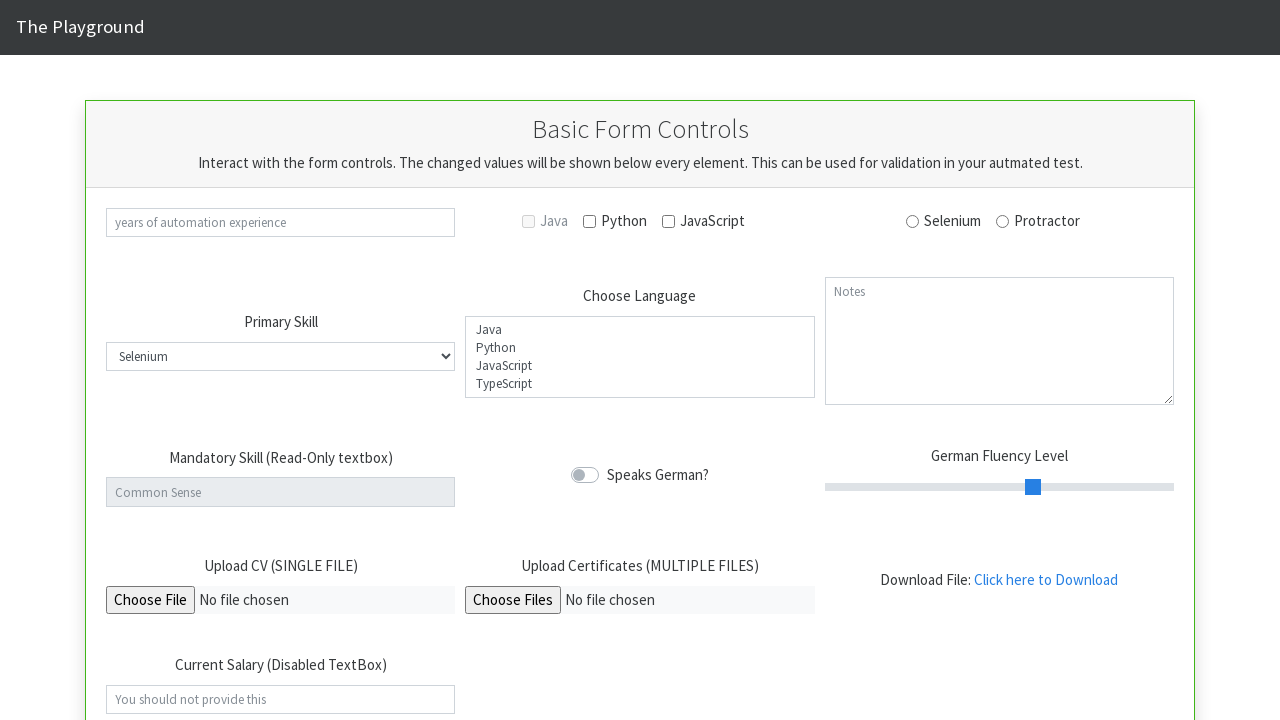

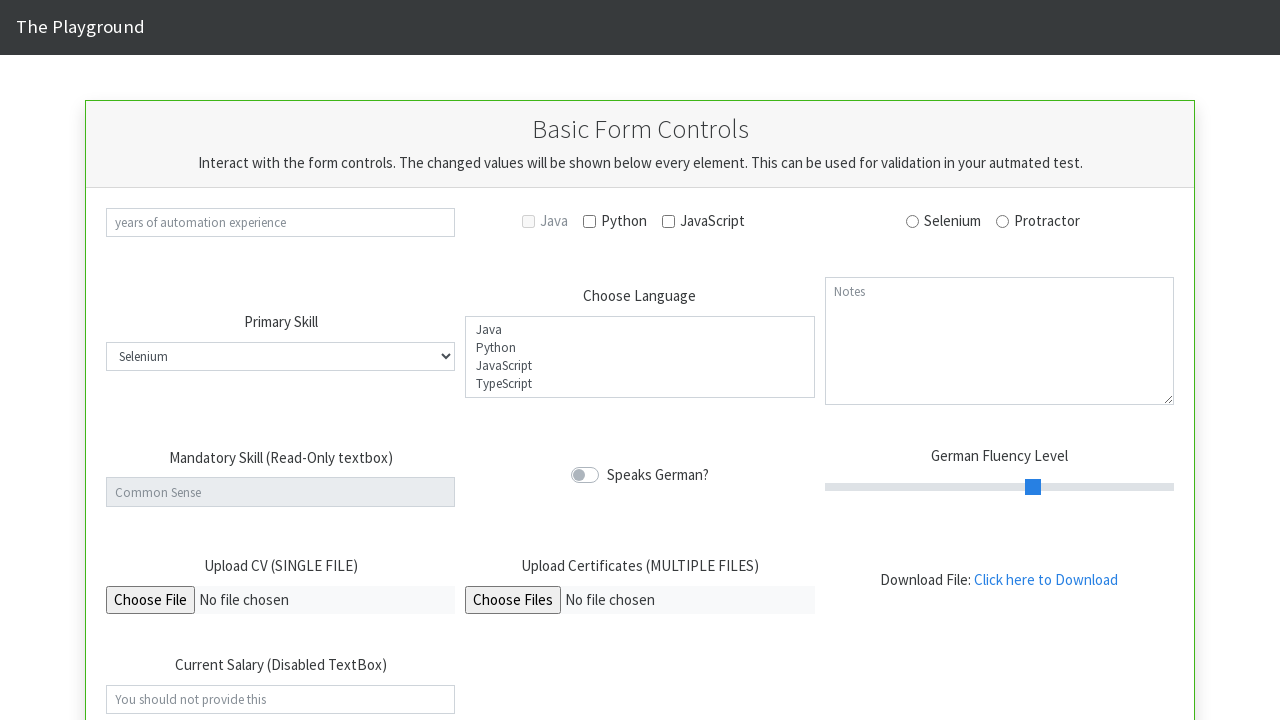